Tests that clicking the "Want to Watch" button on a Douban movie page when not logged in triggers a login prompt

Starting URL: https://movie.douban.com/subject/26754233/?from=showing

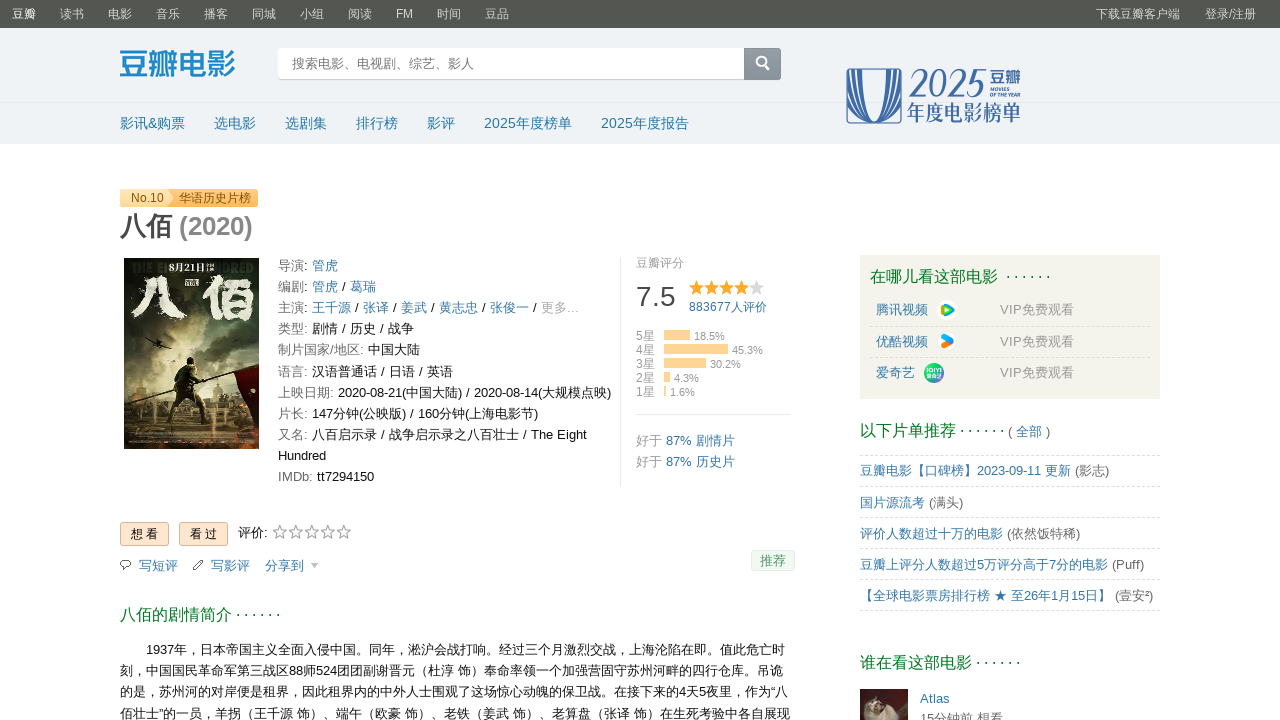

Clicked the 'Want to Watch' button on Douban movie page at (144, 534) on xpath=/html/body/div[3]/div[1]/div[2]/div[1]/div[1]/div[2]/a[1]
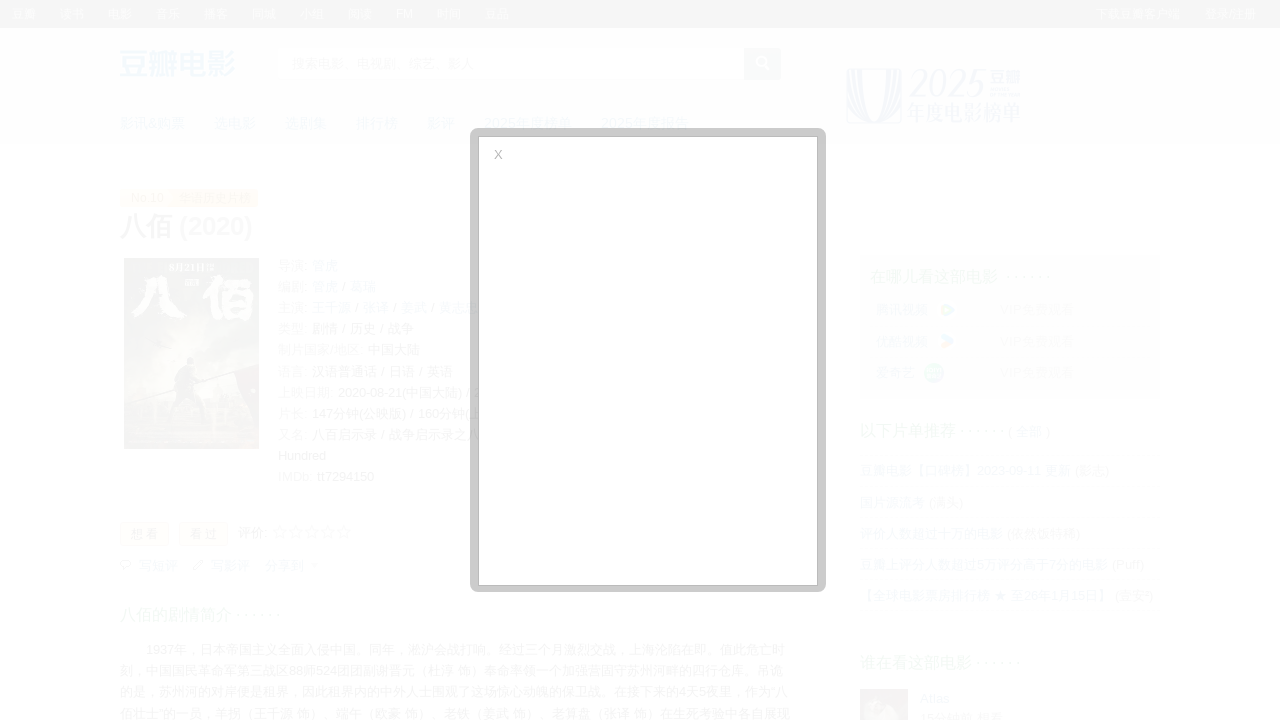

Login prompt iframe appeared, confirming user is not logged in
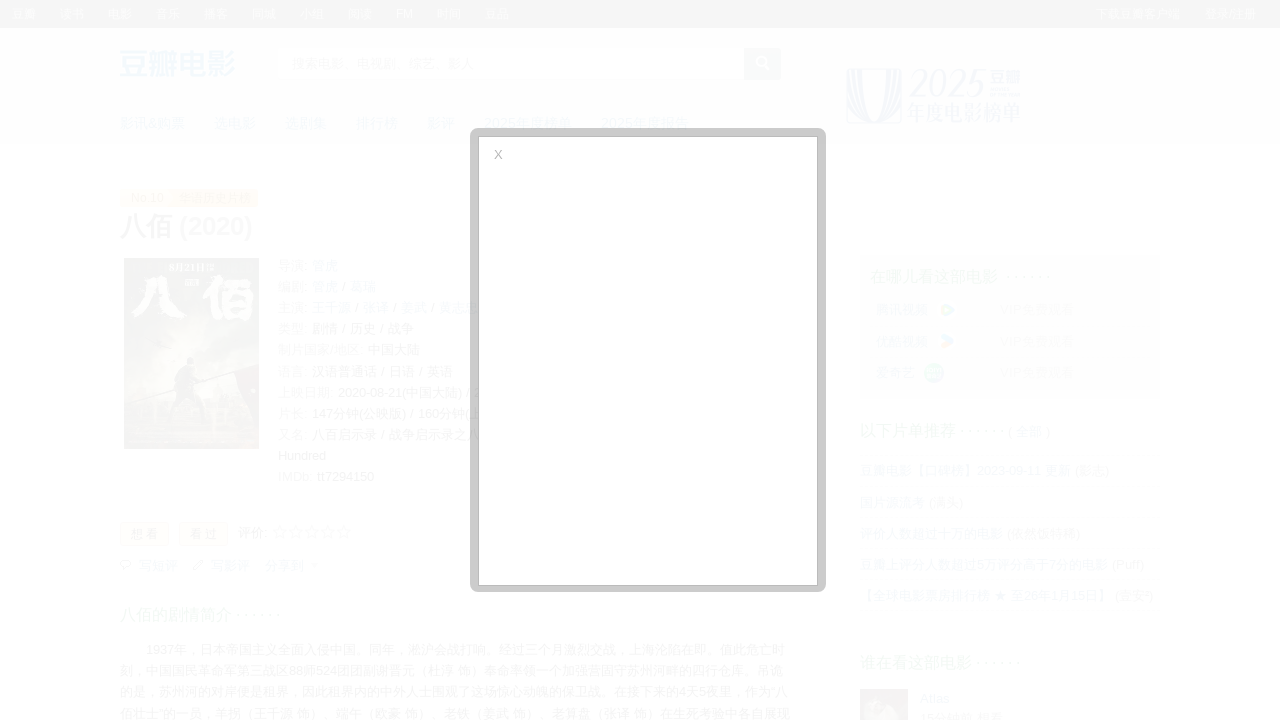

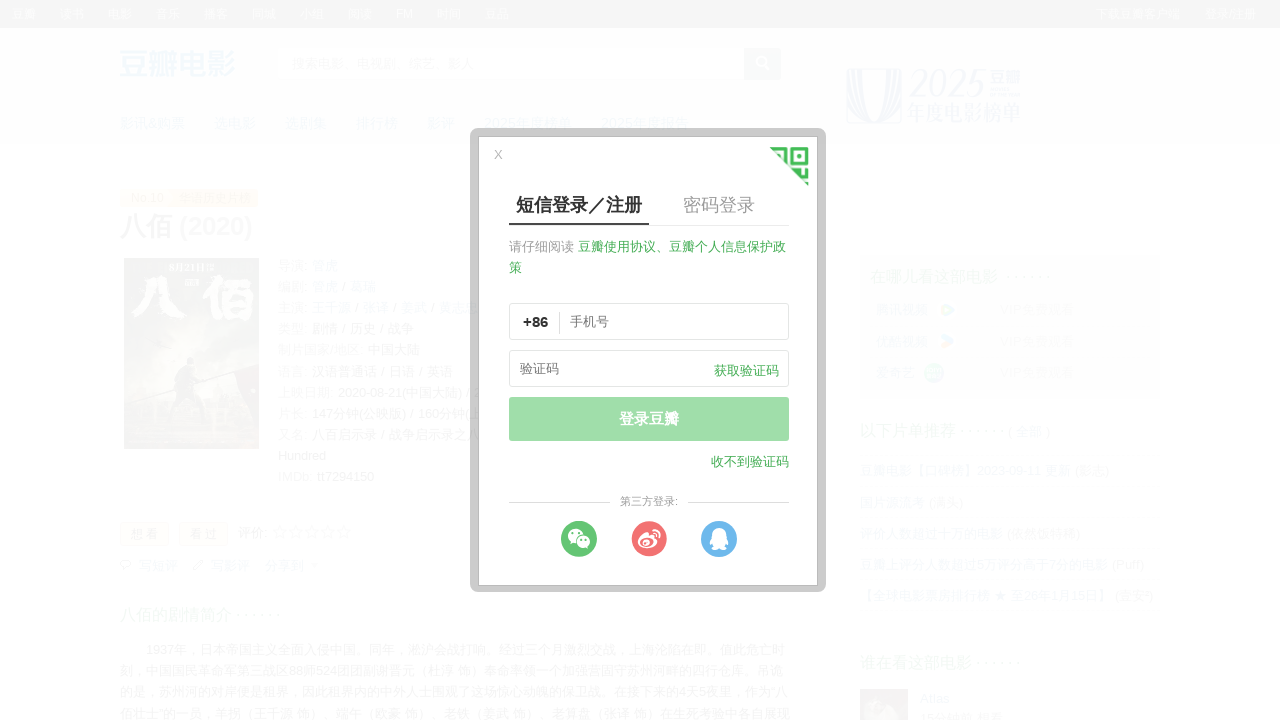